Tests unchecking the second checkbox on the Checkboxes page by clicking the Checkboxes link from homepage, then unchecking the second checkbox and verifying it is unchecked.

Starting URL: https://the-internet.herokuapp.com

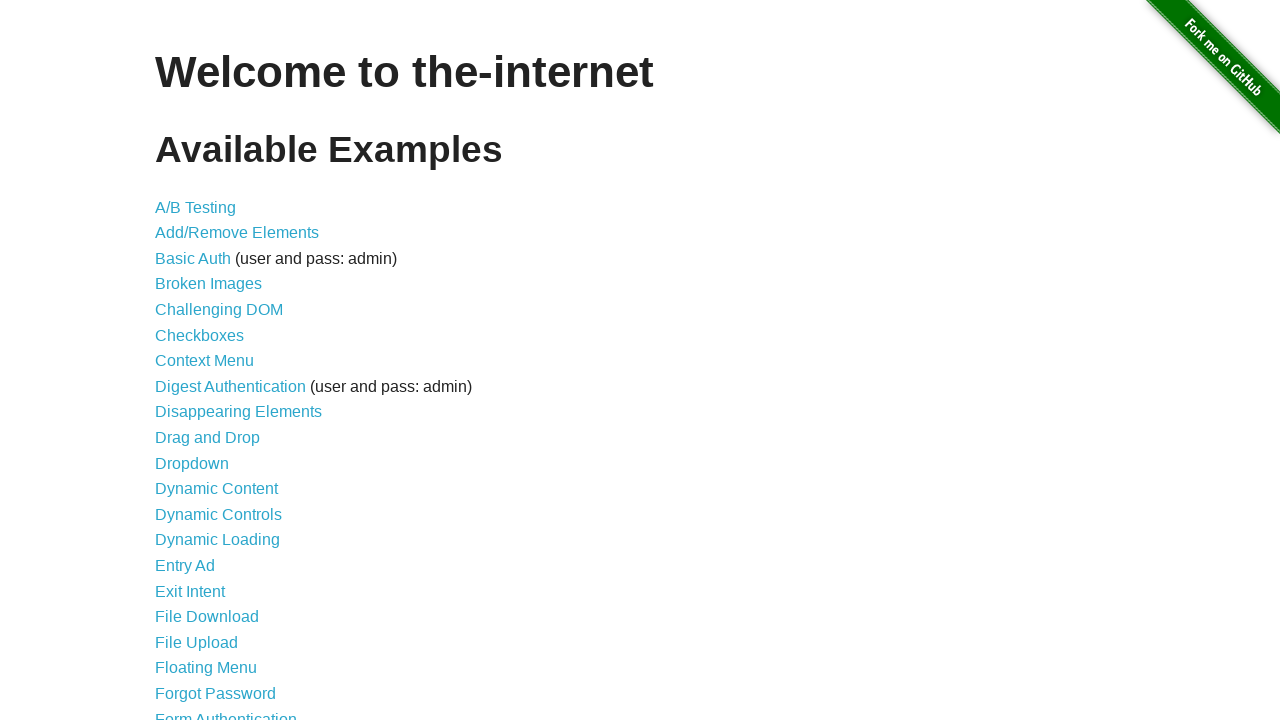

Clicked Checkboxes link from homepage at (200, 335) on a:has-text('Checkboxes')
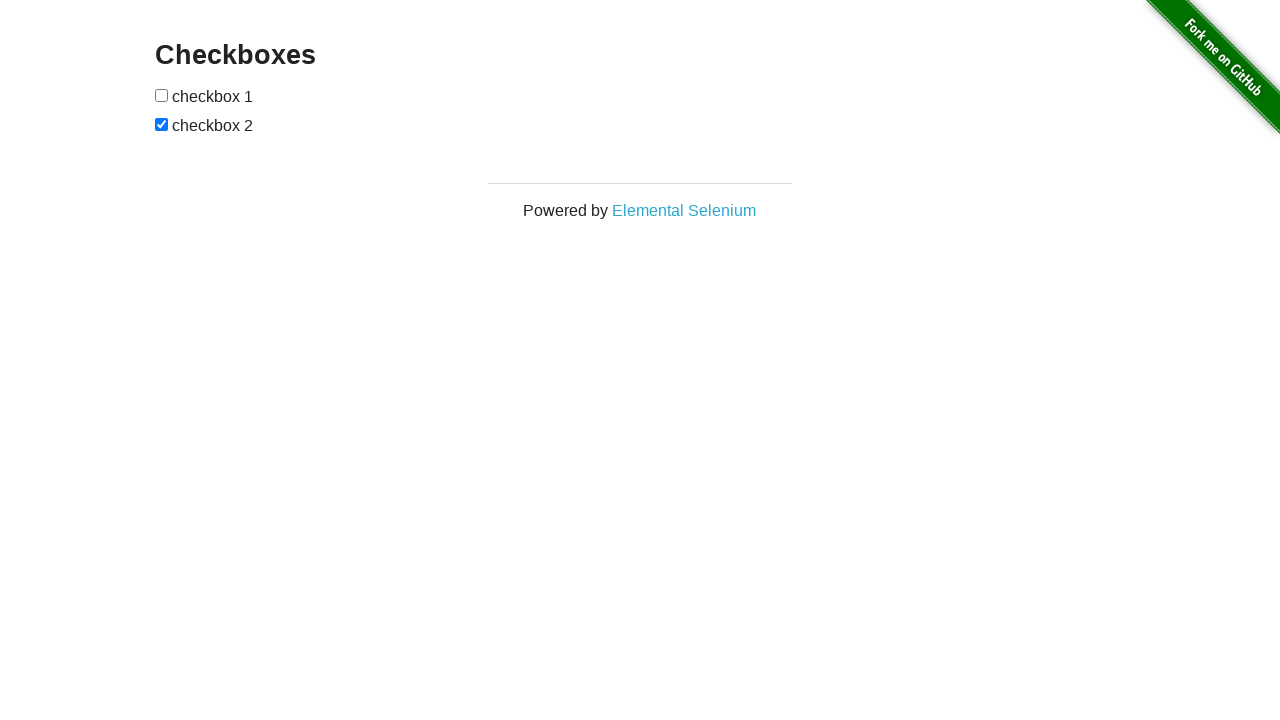

Checkboxes page loaded with checkbox elements visible
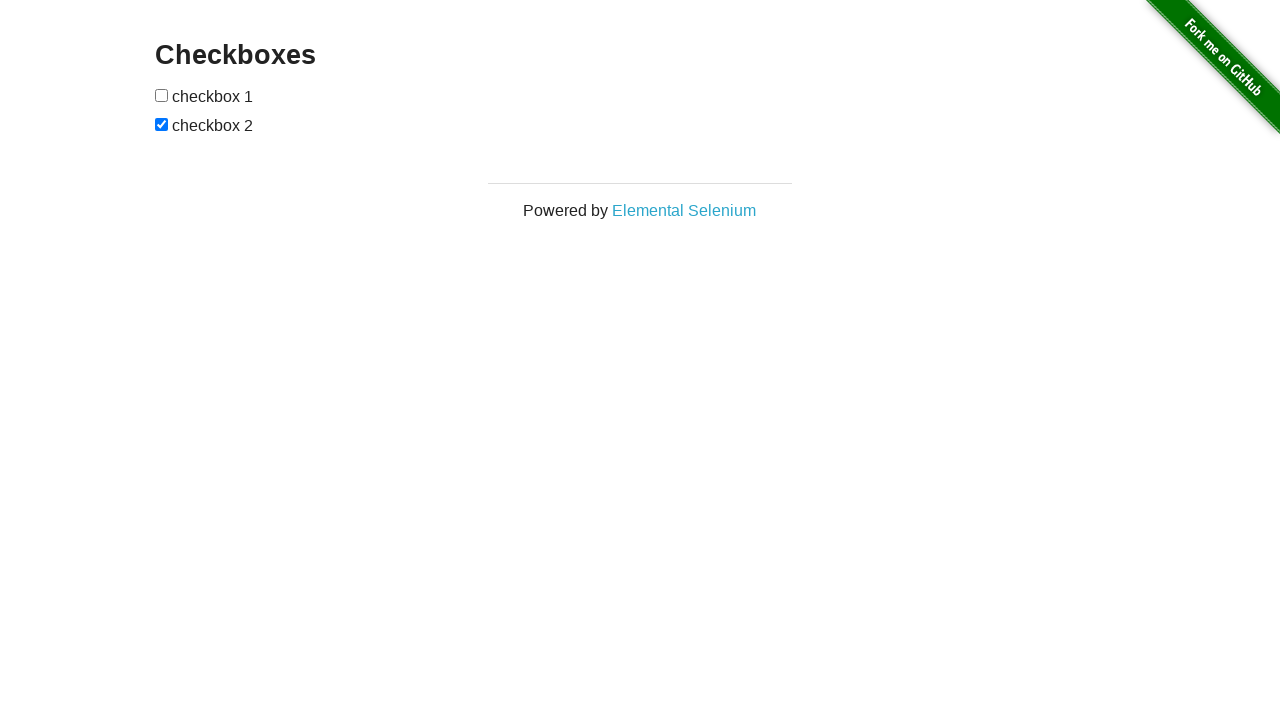

Unchecked the second checkbox at (162, 124) on input[type='checkbox'] >> nth=1
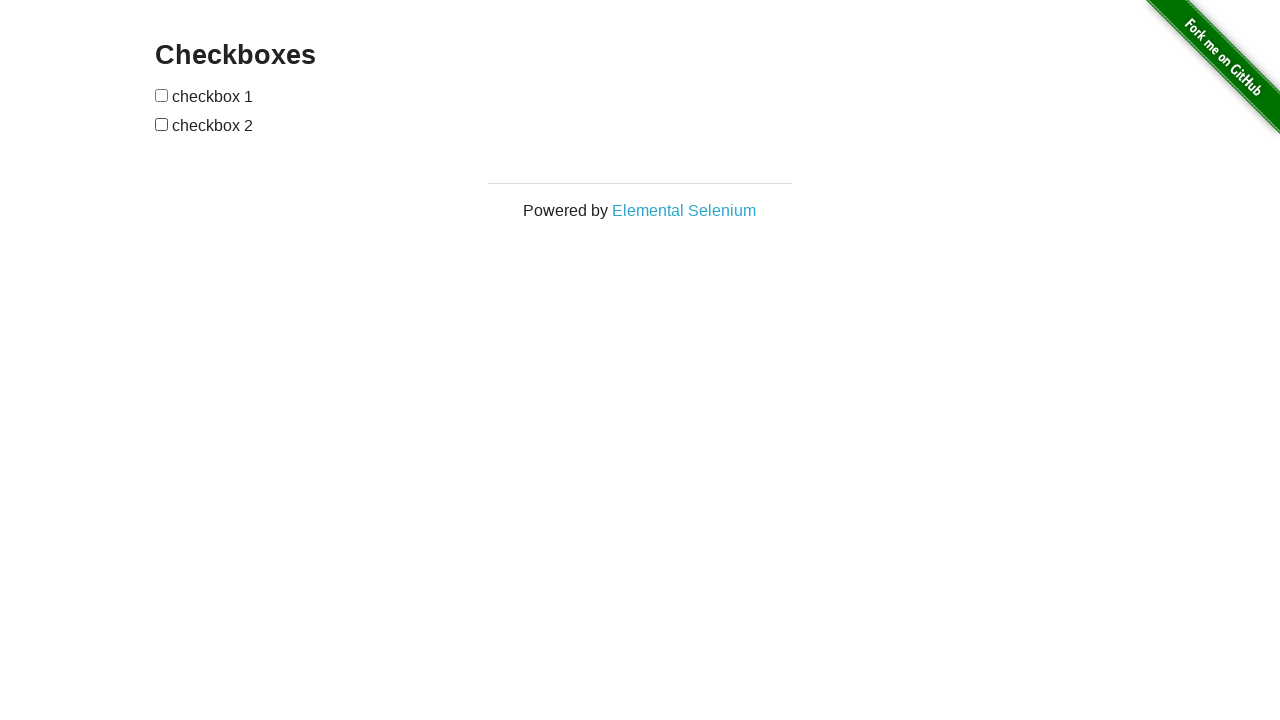

Verified that the second checkbox is unchecked
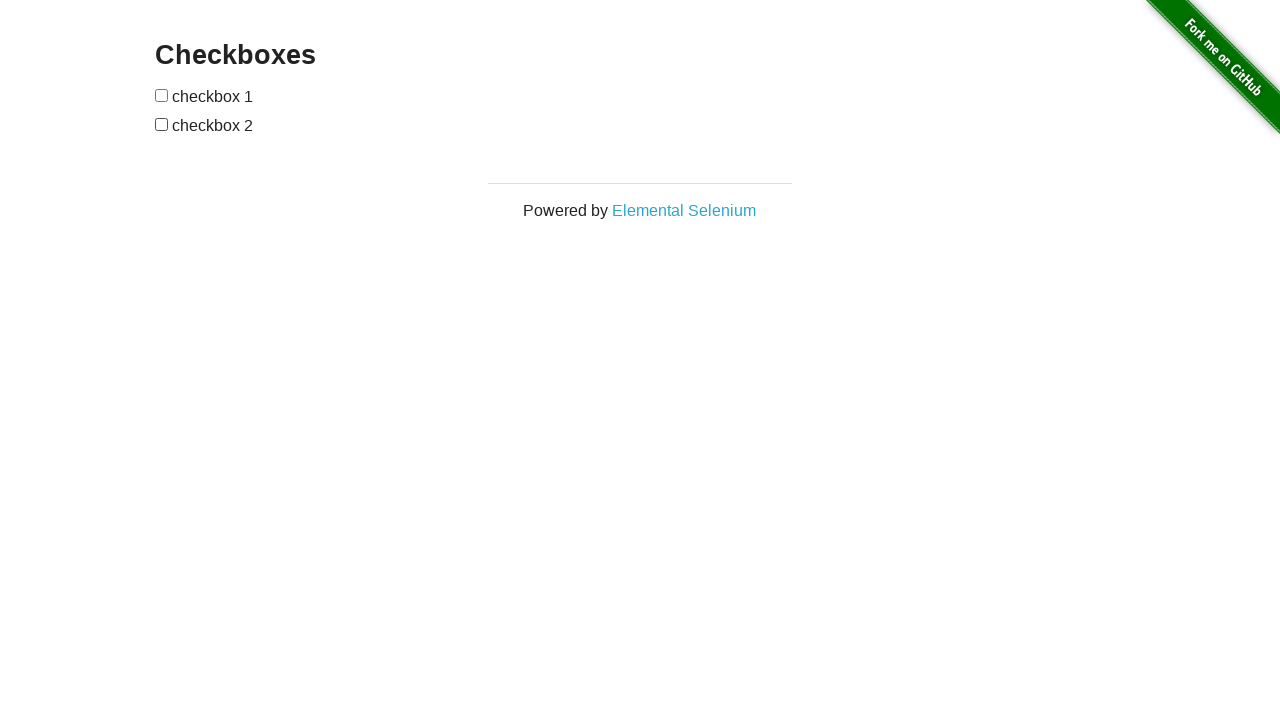

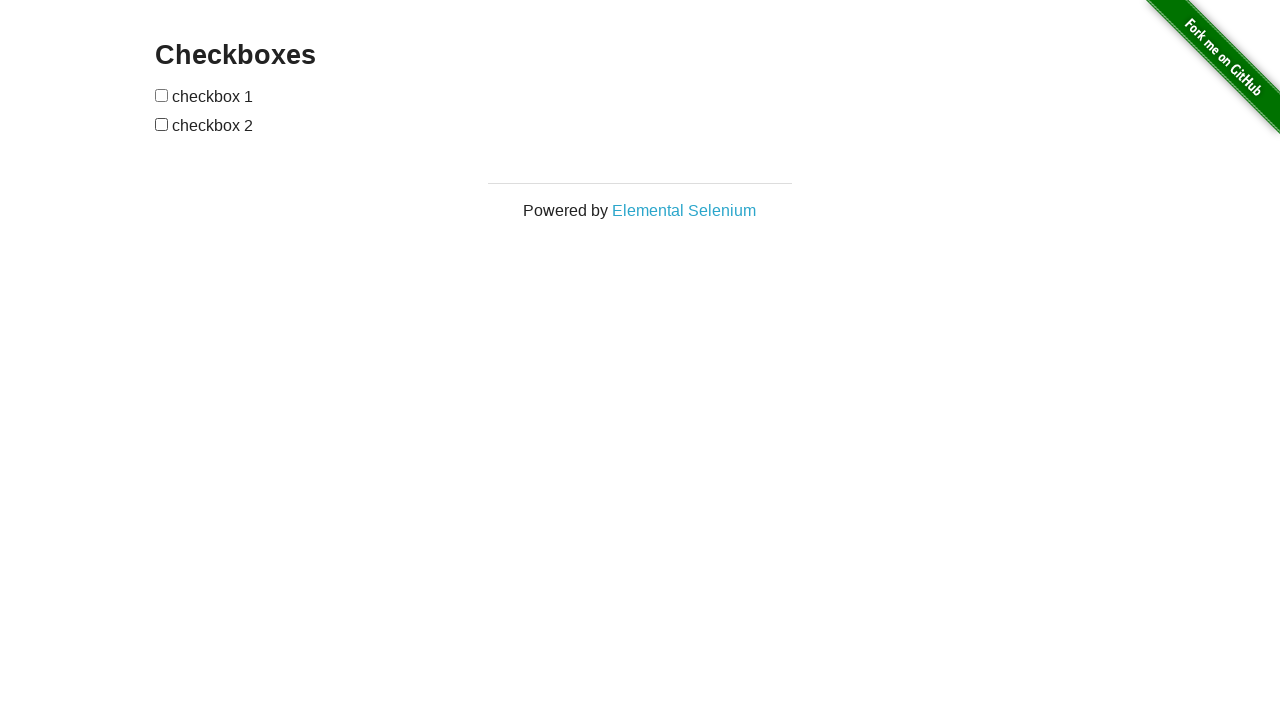